Tests JavaScript prompt alert by clicking the prompt button, entering text, accepting the alert, and verifying the entered text in the result

Starting URL: https://the-internet.herokuapp.com/javascript_alerts

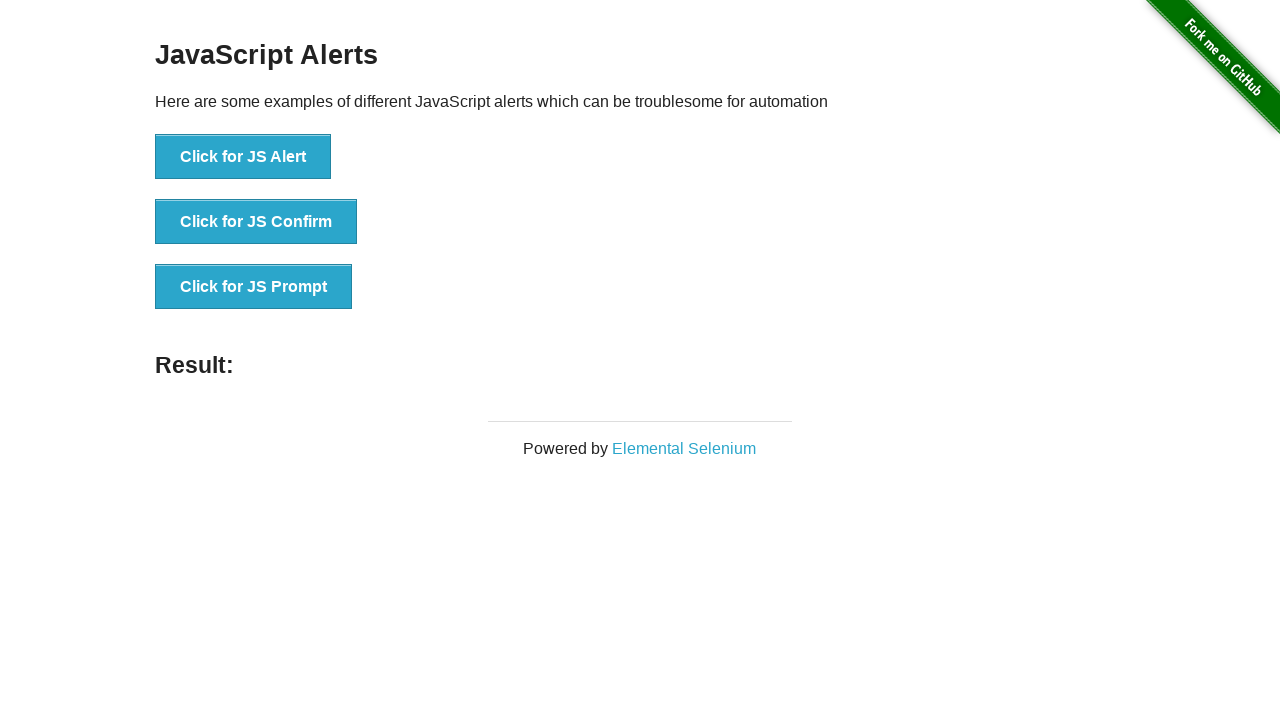

Set up dialog handler to accept prompt with text 'Alexa'
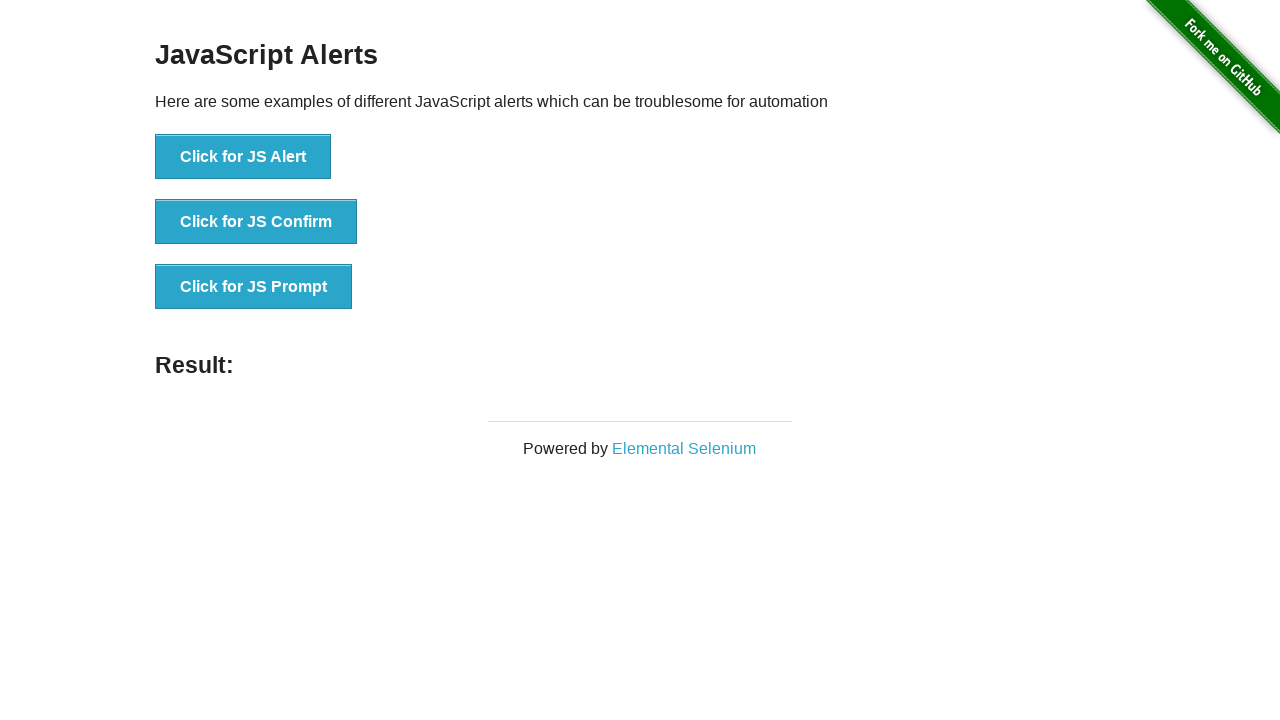

Clicked JavaScript prompt button at (254, 287) on xpath=//button[contains(@onclick,'jsPrompt()')]
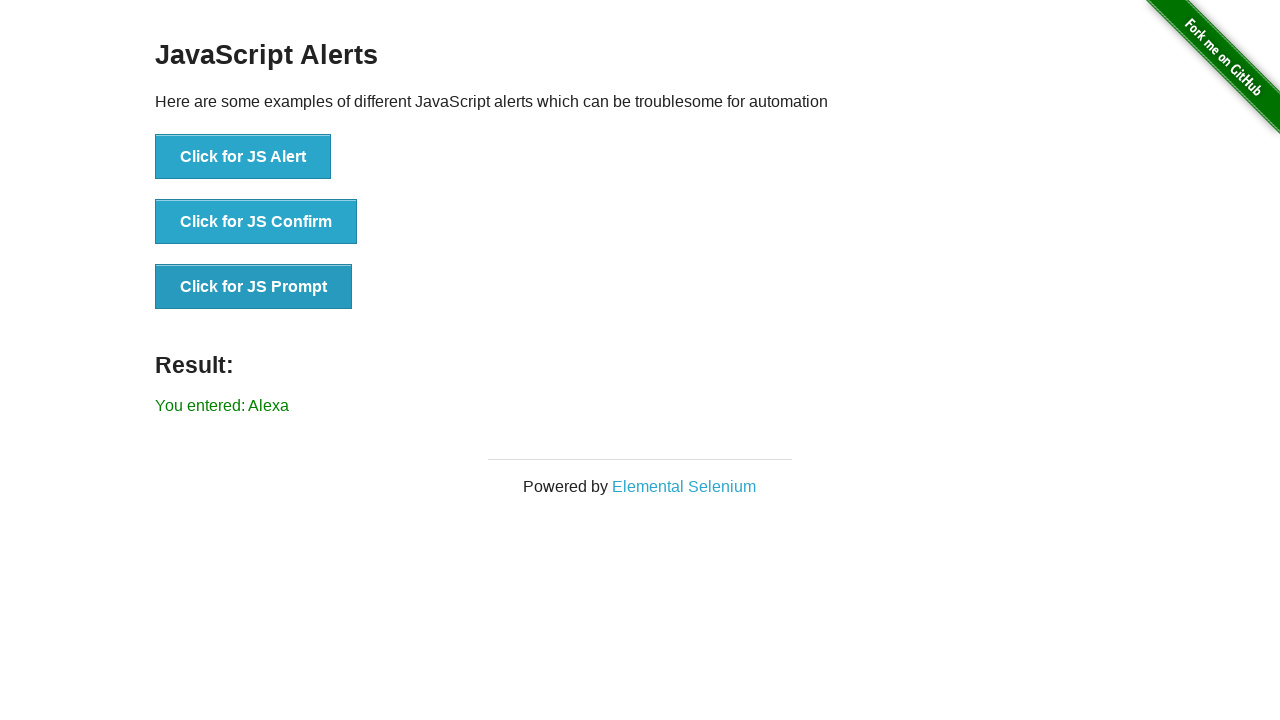

Result message appeared after accepting prompt with 'Alexa'
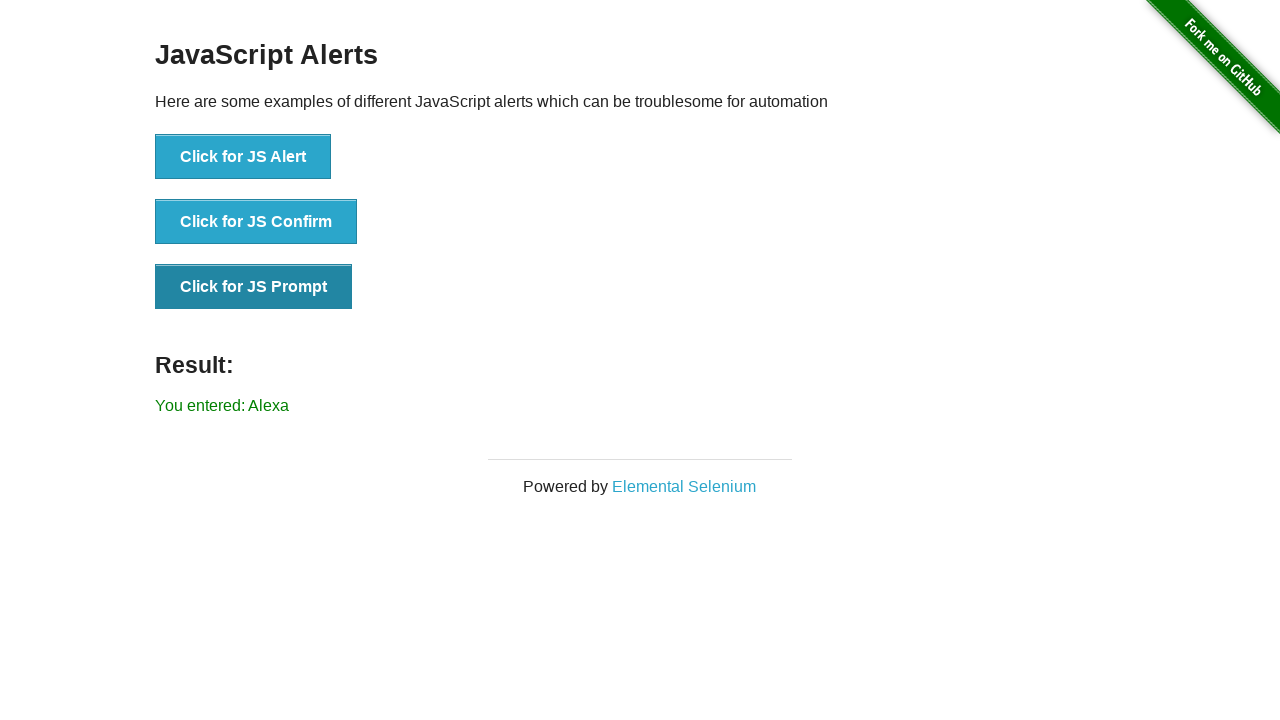

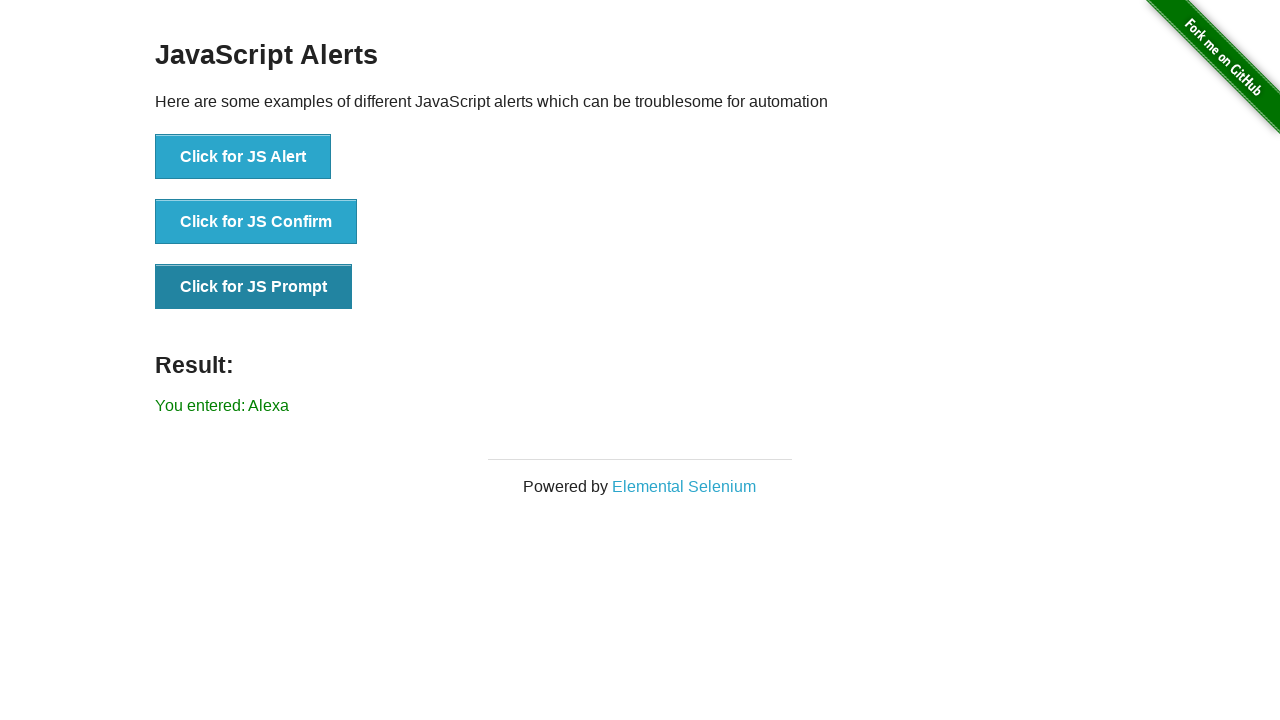